Counts links on a webpage at different scopes (entire page, footer, first column) and opens all links in the first column of the footer in new tabs

Starting URL: https://rahulshettyacademy.com/AutomationPractice/

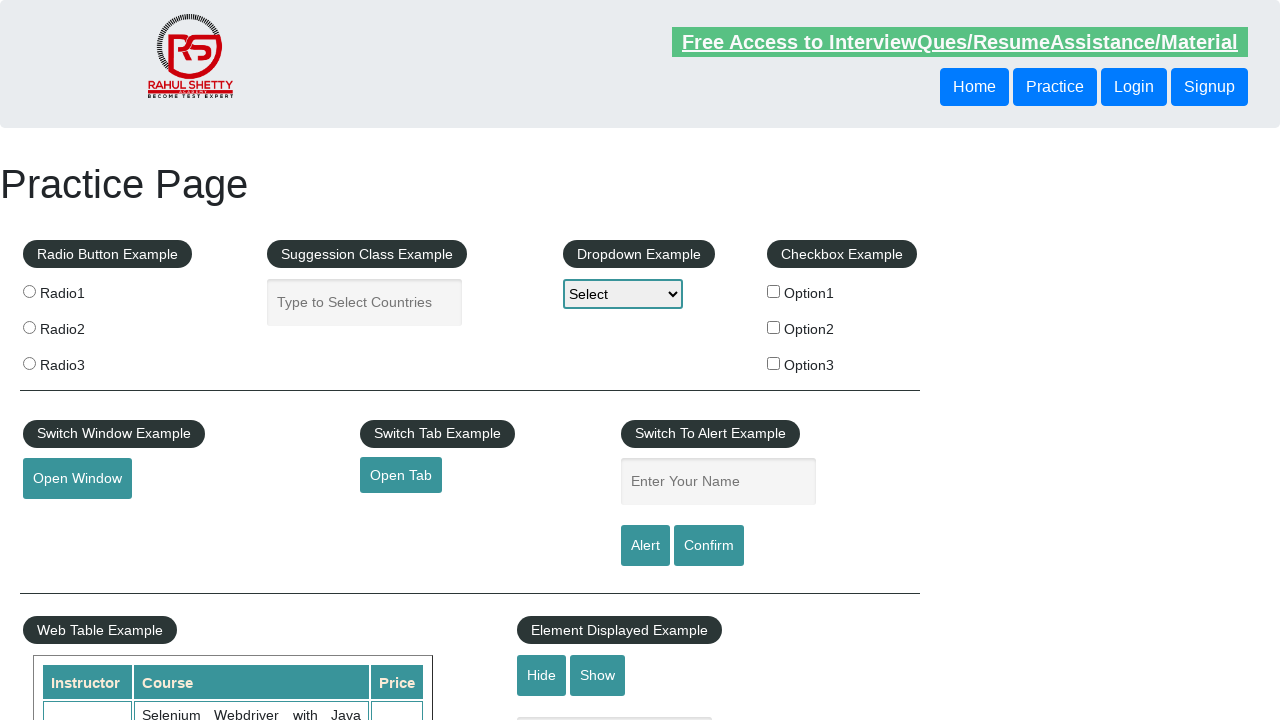

Navigated to https://rahulshettyacademy.com/AutomationPractice/
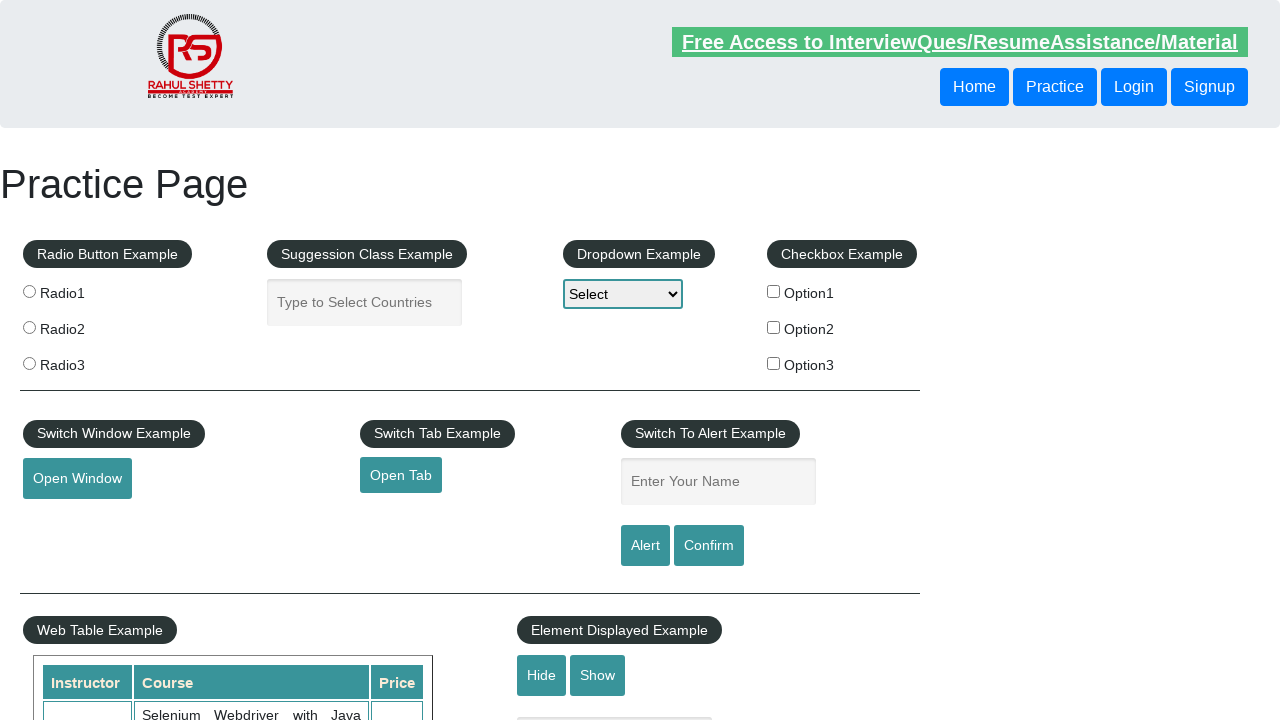

Located all links on page - Total: 27
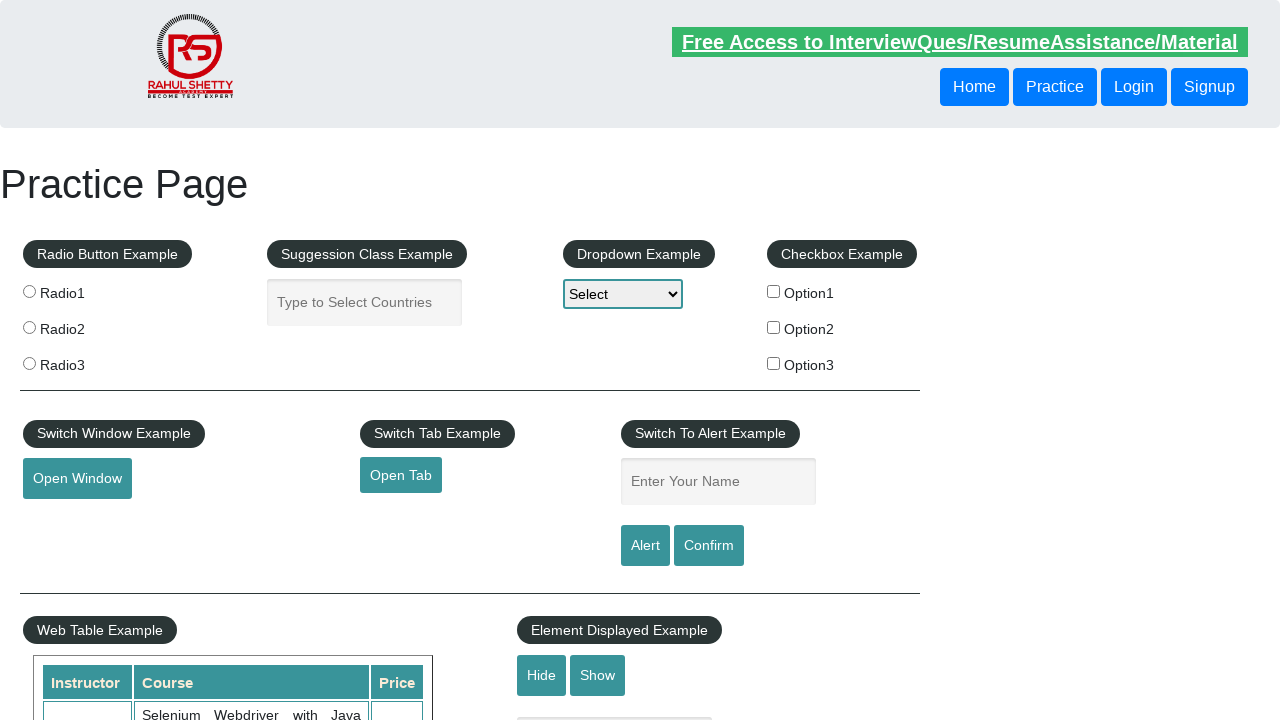

Located footer section (div#gf-BIG)
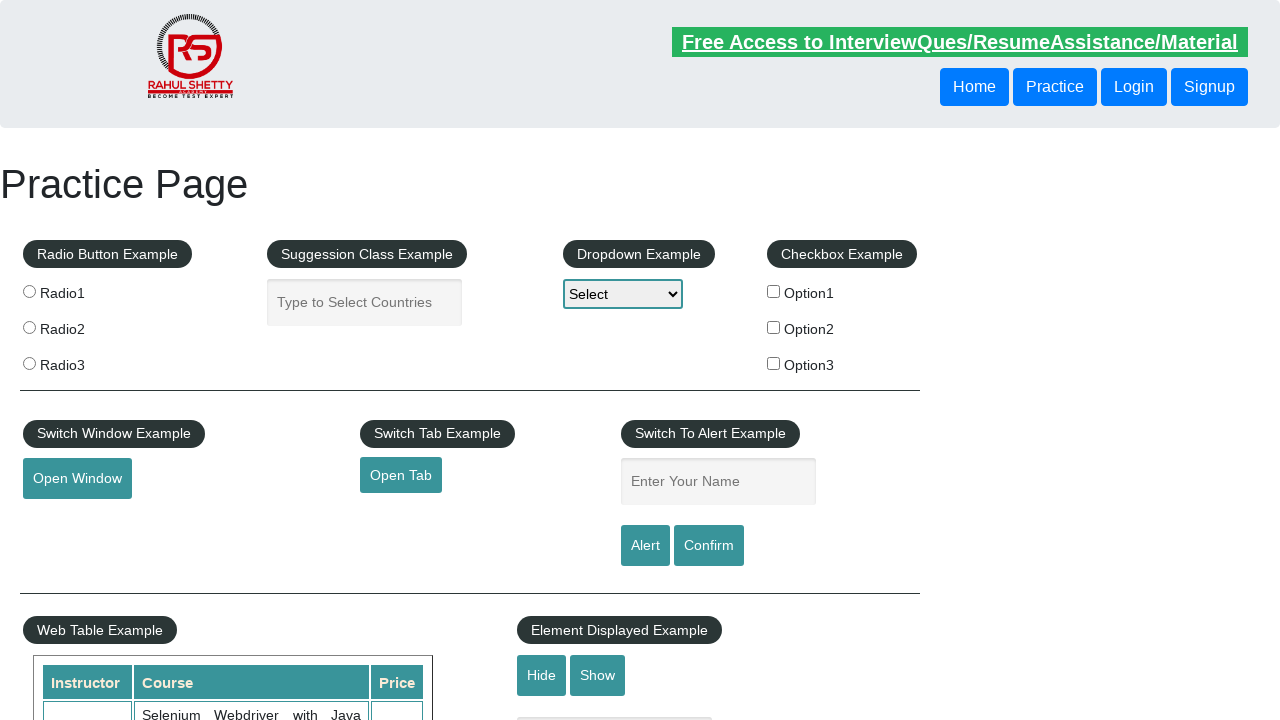

Located all links in footer section - Total: 20
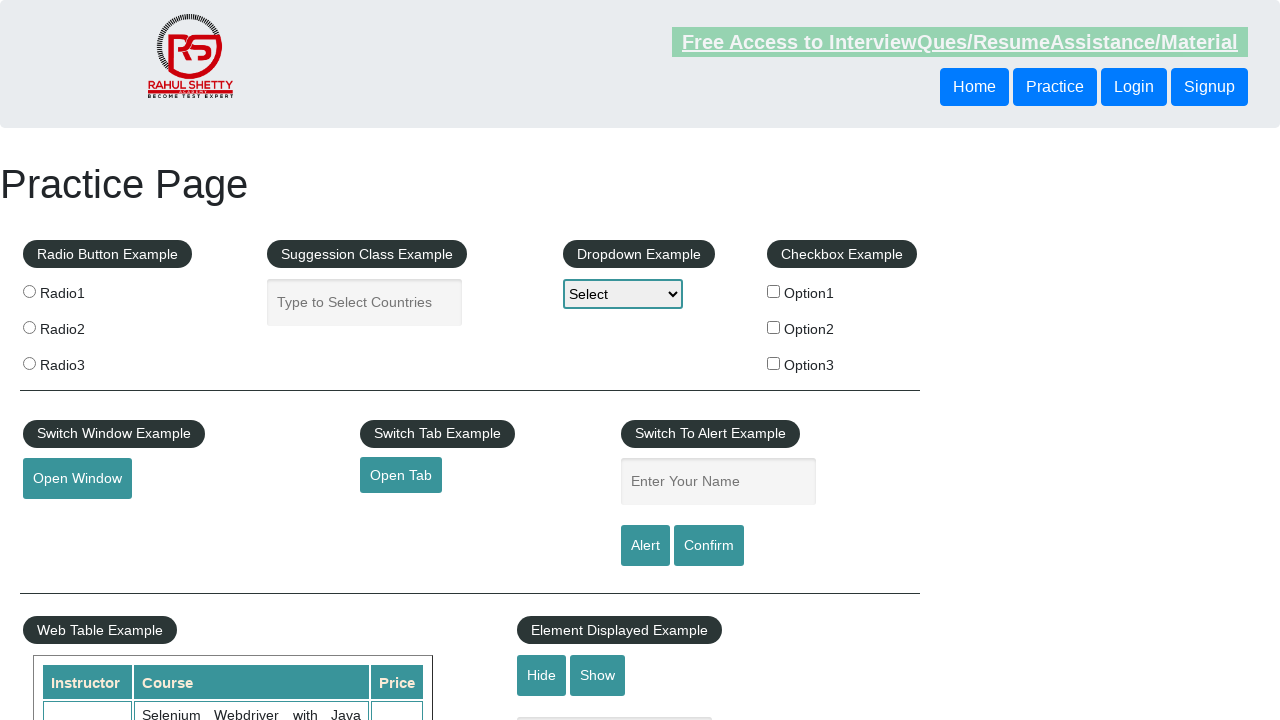

Located first column of footer (xpath=table/tbody/tr/td[1]/ul)
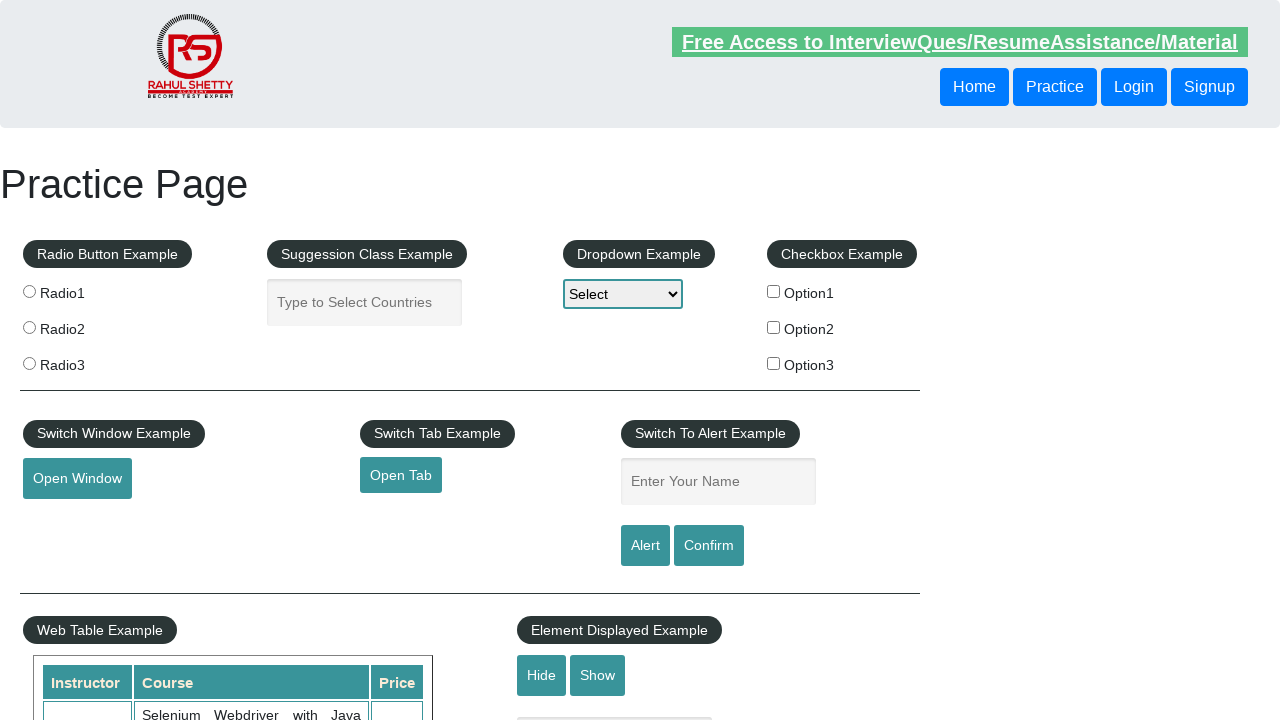

Located all links in first column - Total: 5
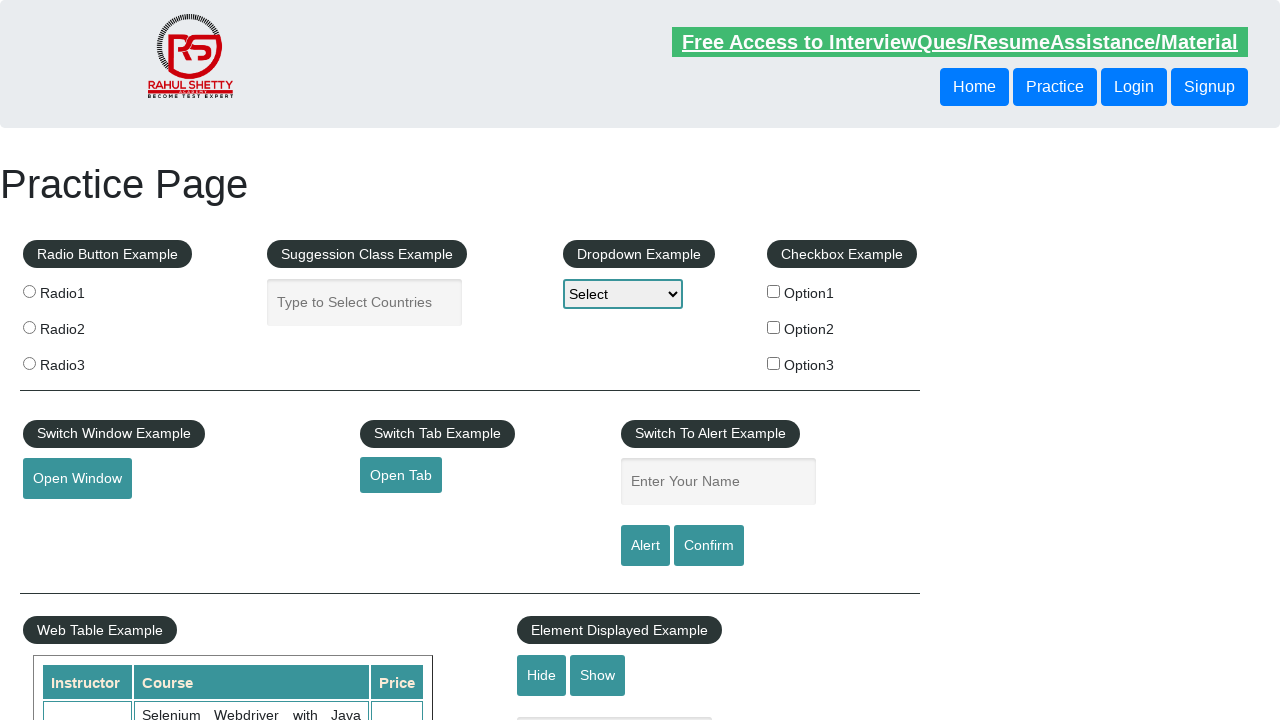

Opened link from first column in new tab using Ctrl+Click at (157, 482) on div#gf-BIG >> xpath=table/tbody/tr/td[1]/ul >> a >> nth=0
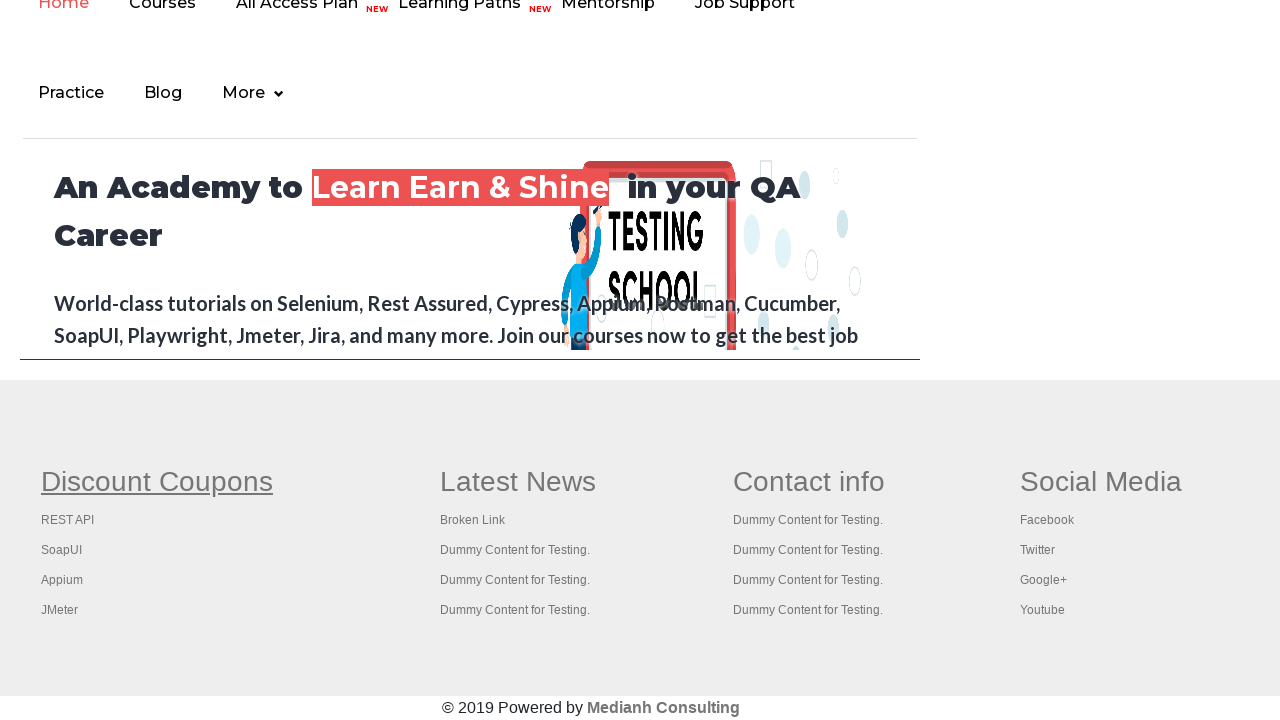

Opened link from first column in new tab using Ctrl+Click at (68, 520) on div#gf-BIG >> xpath=table/tbody/tr/td[1]/ul >> a >> nth=1
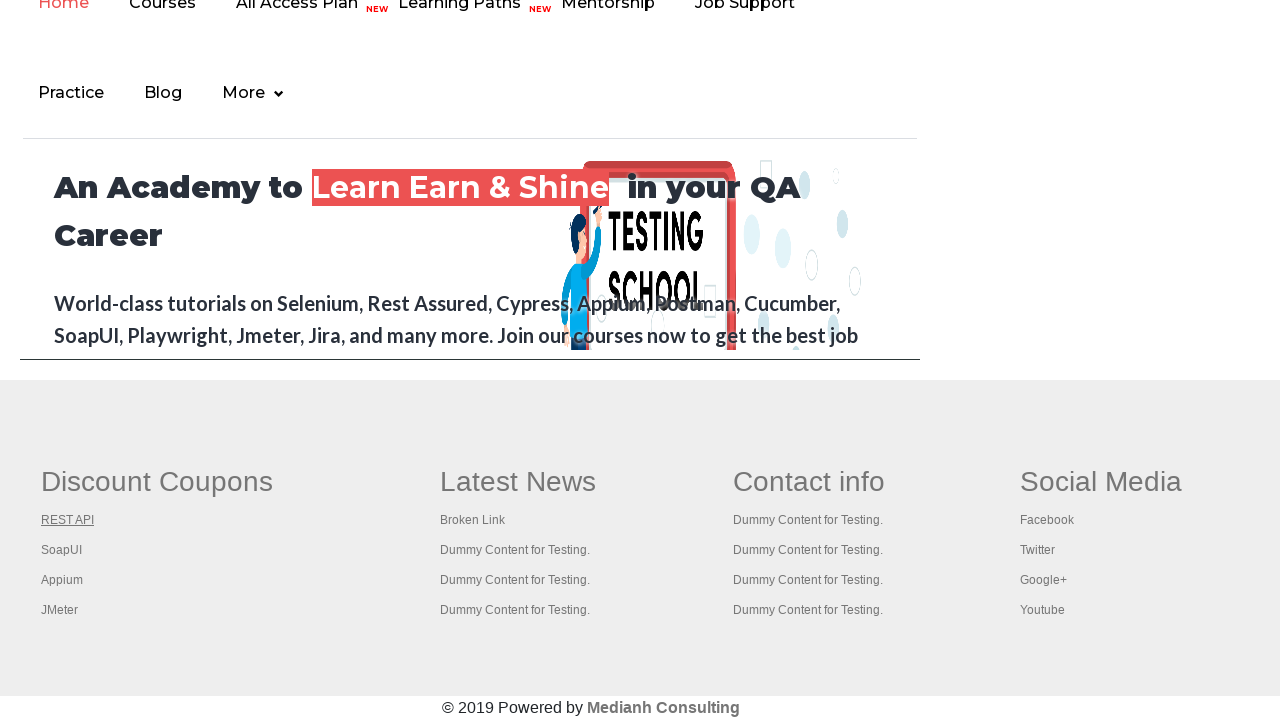

Opened link from first column in new tab using Ctrl+Click at (62, 550) on div#gf-BIG >> xpath=table/tbody/tr/td[1]/ul >> a >> nth=2
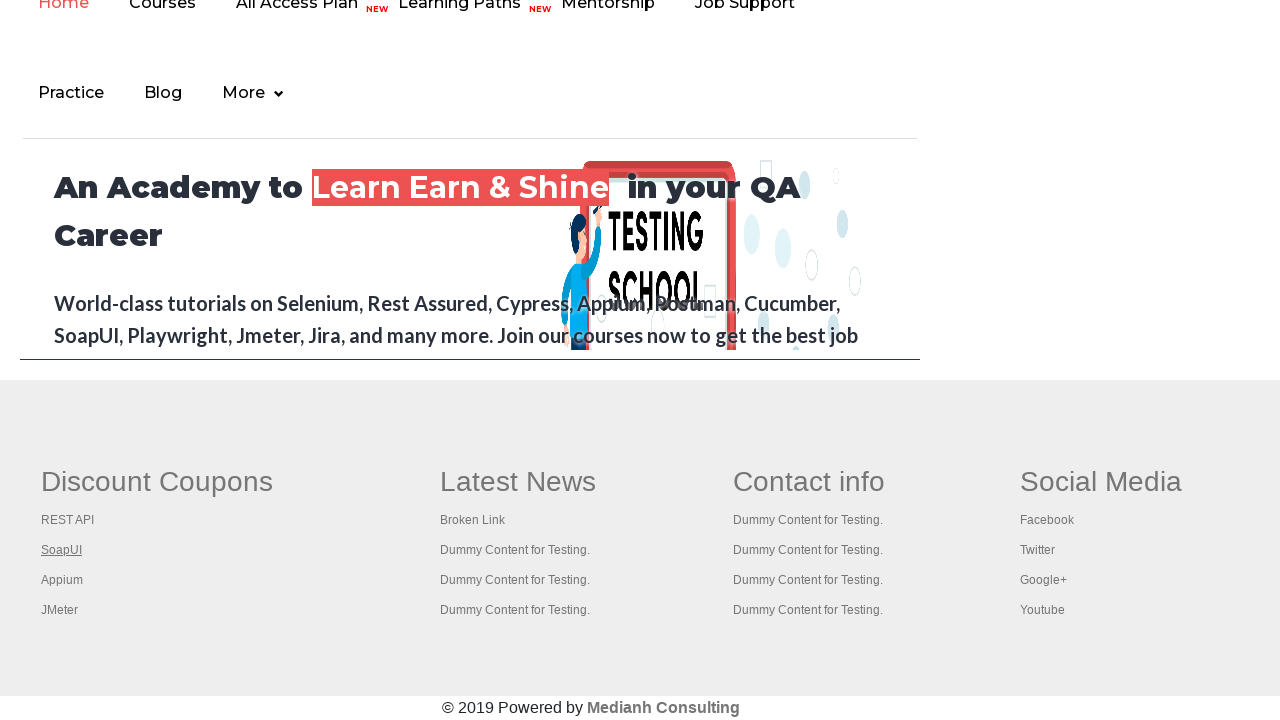

Opened link from first column in new tab using Ctrl+Click at (62, 580) on div#gf-BIG >> xpath=table/tbody/tr/td[1]/ul >> a >> nth=3
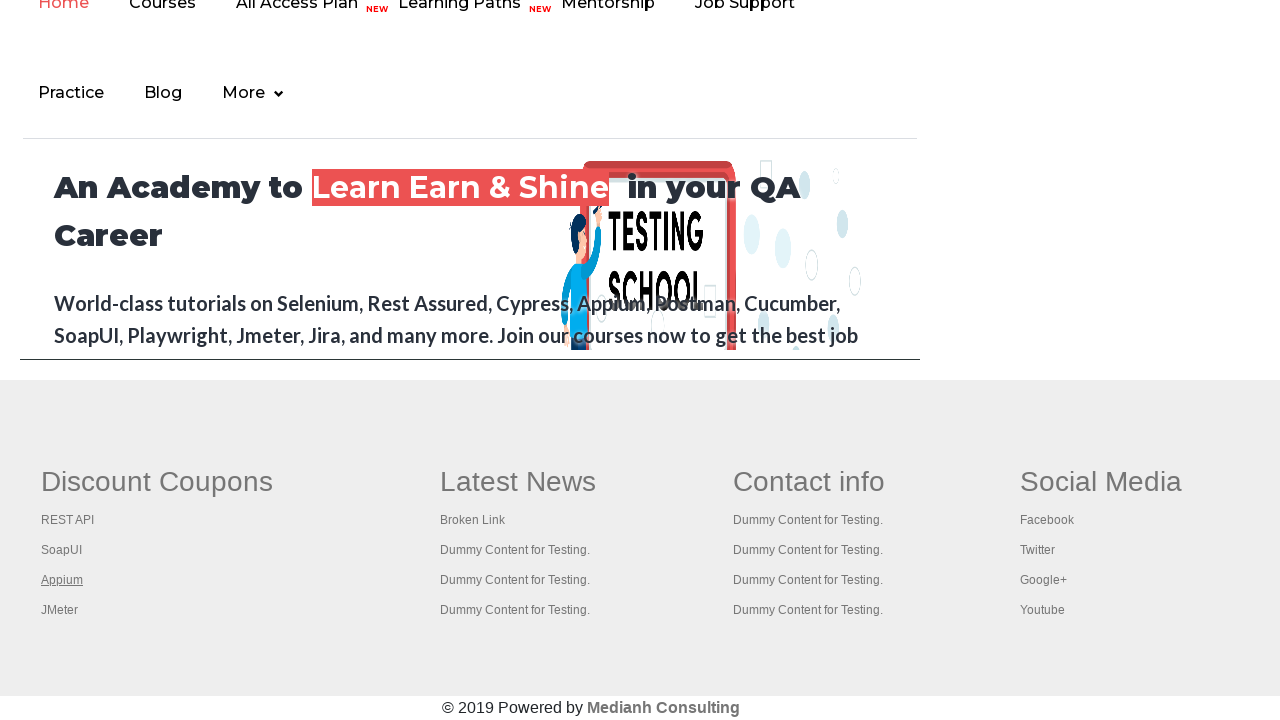

Opened link from first column in new tab using Ctrl+Click at (60, 610) on div#gf-BIG >> xpath=table/tbody/tr/td[1]/ul >> a >> nth=4
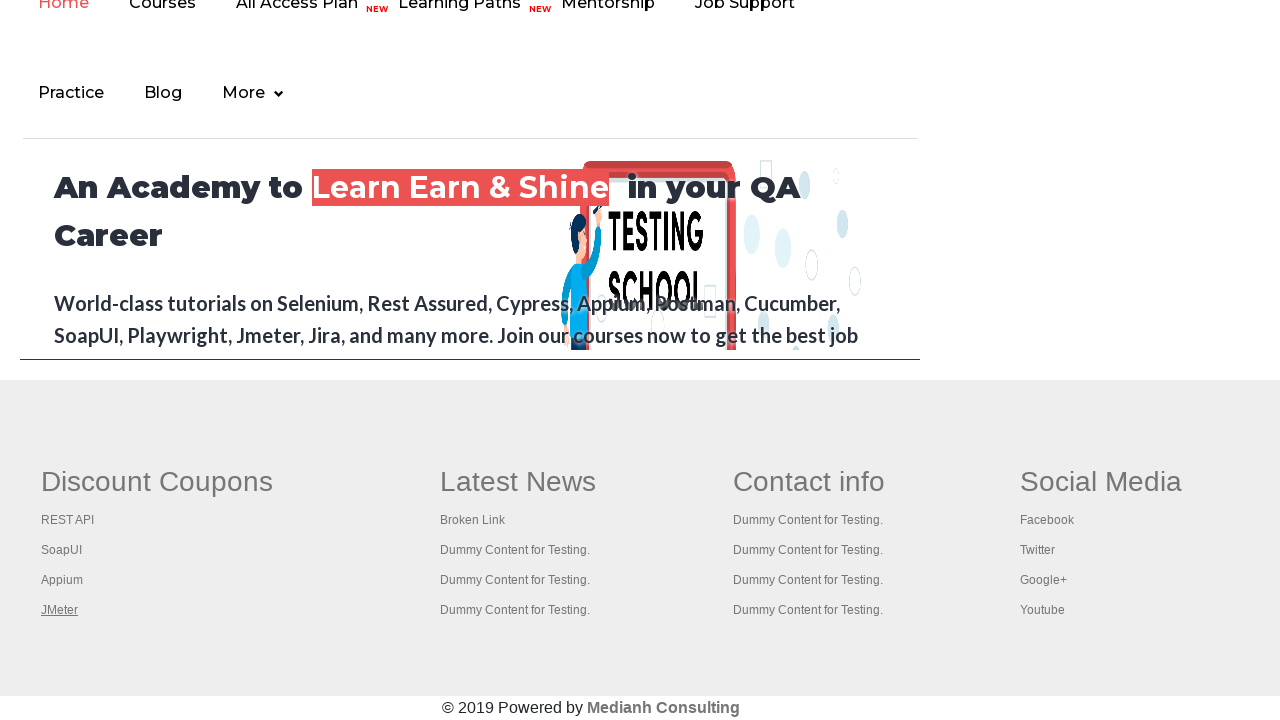

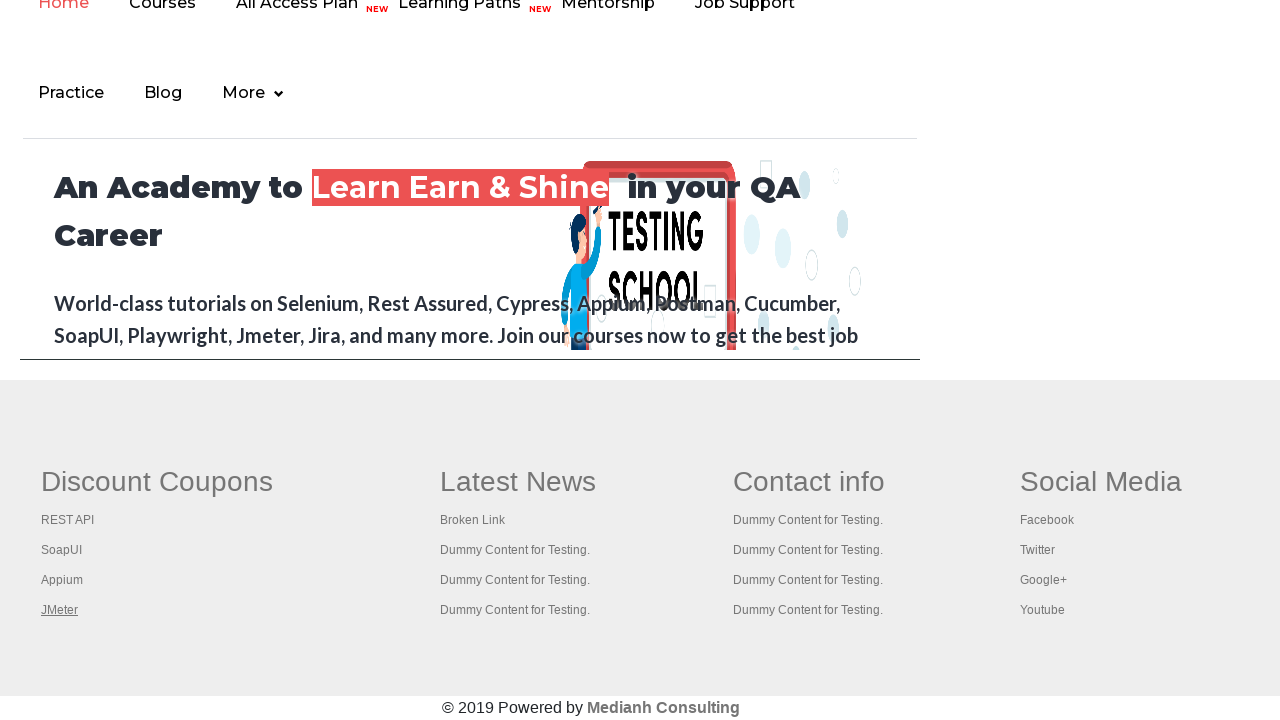